Tests file upload functionality and hover interaction on a tooltip element

Starting URL: https://material.playwrightvn.com

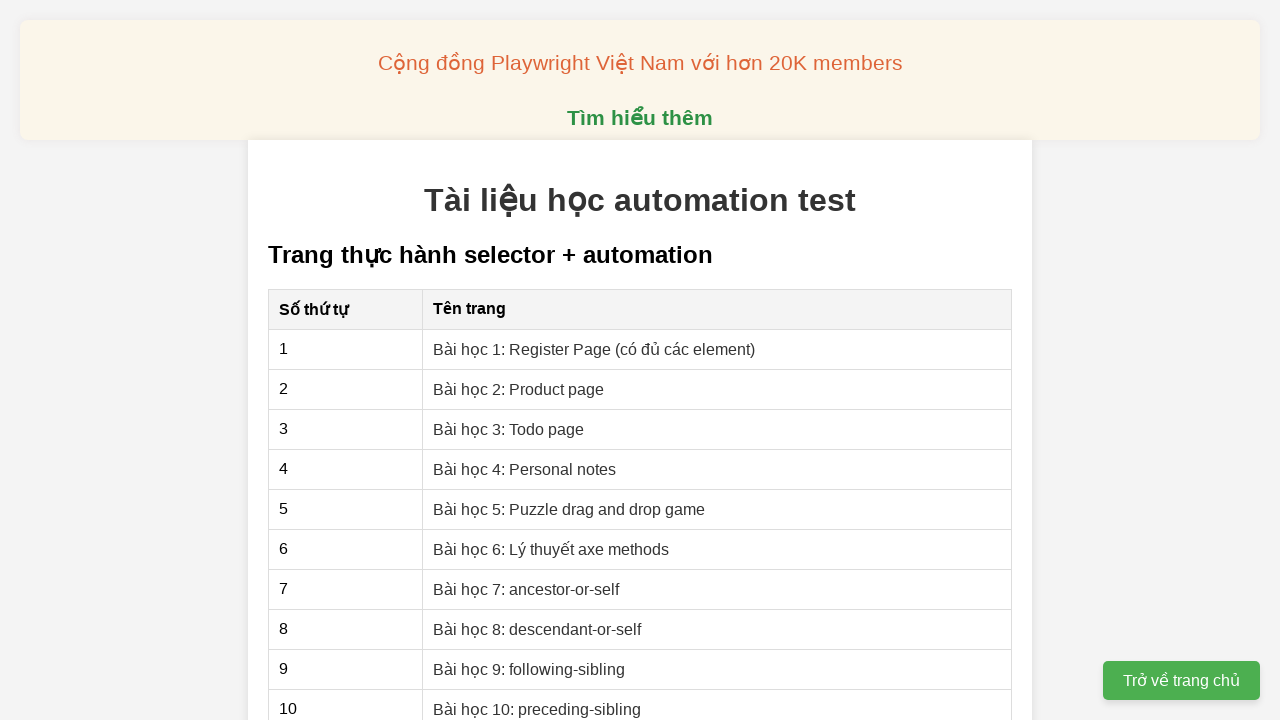

Clicked link to navigate to registration page at (594, 349) on xpath=//a[@href='01-xpath-register-page.html']
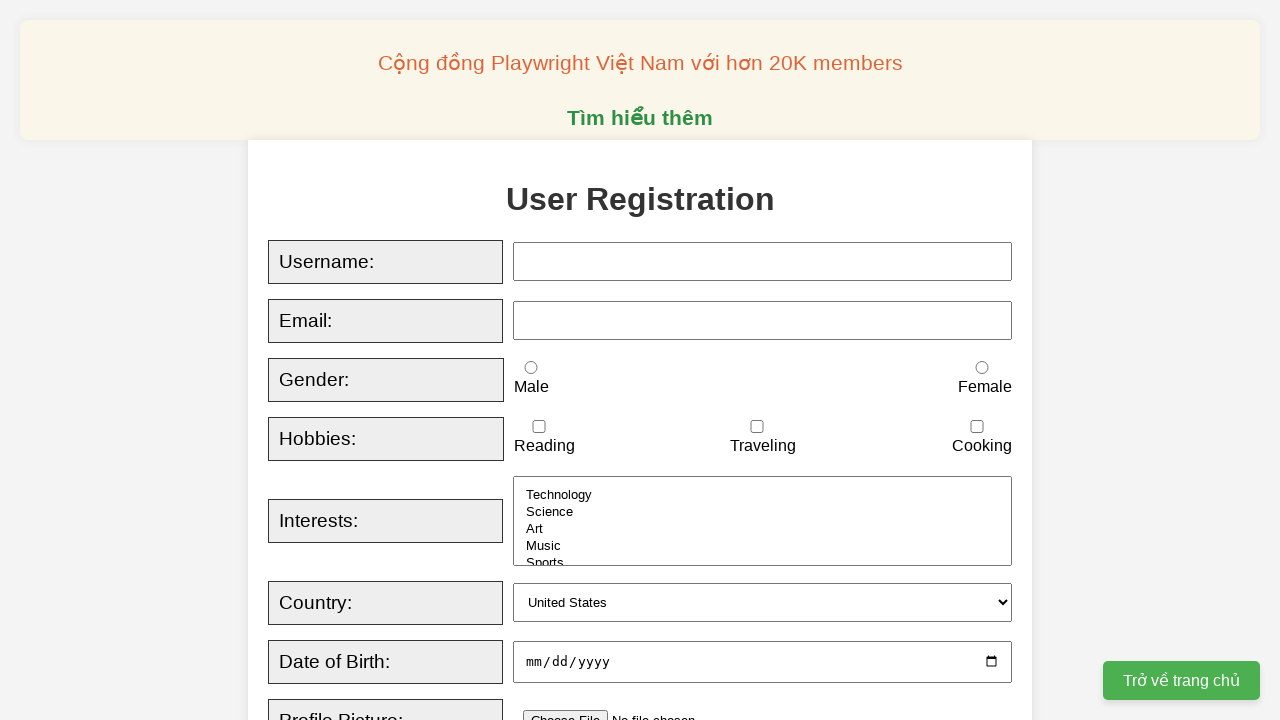

Cleared file input field for profile upload
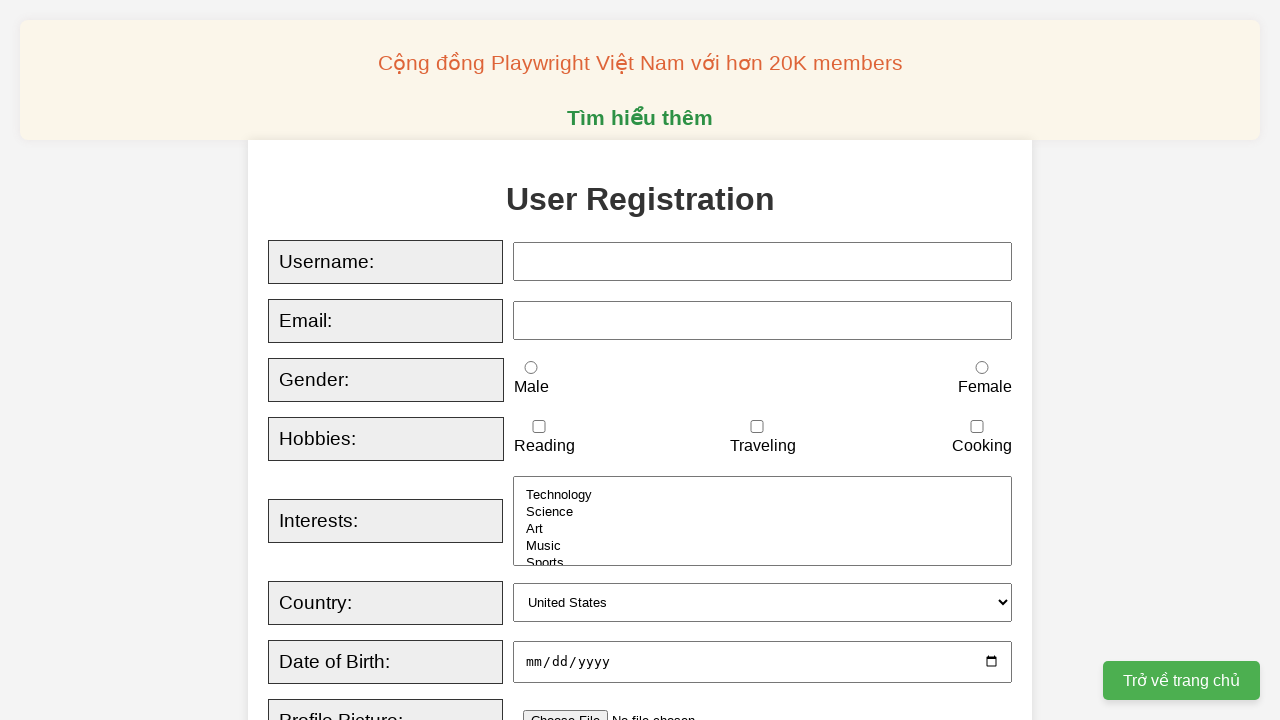

Hovered over tooltip element to reveal tooltip at (566, 360) on xpath=//div[@class='tooltip']
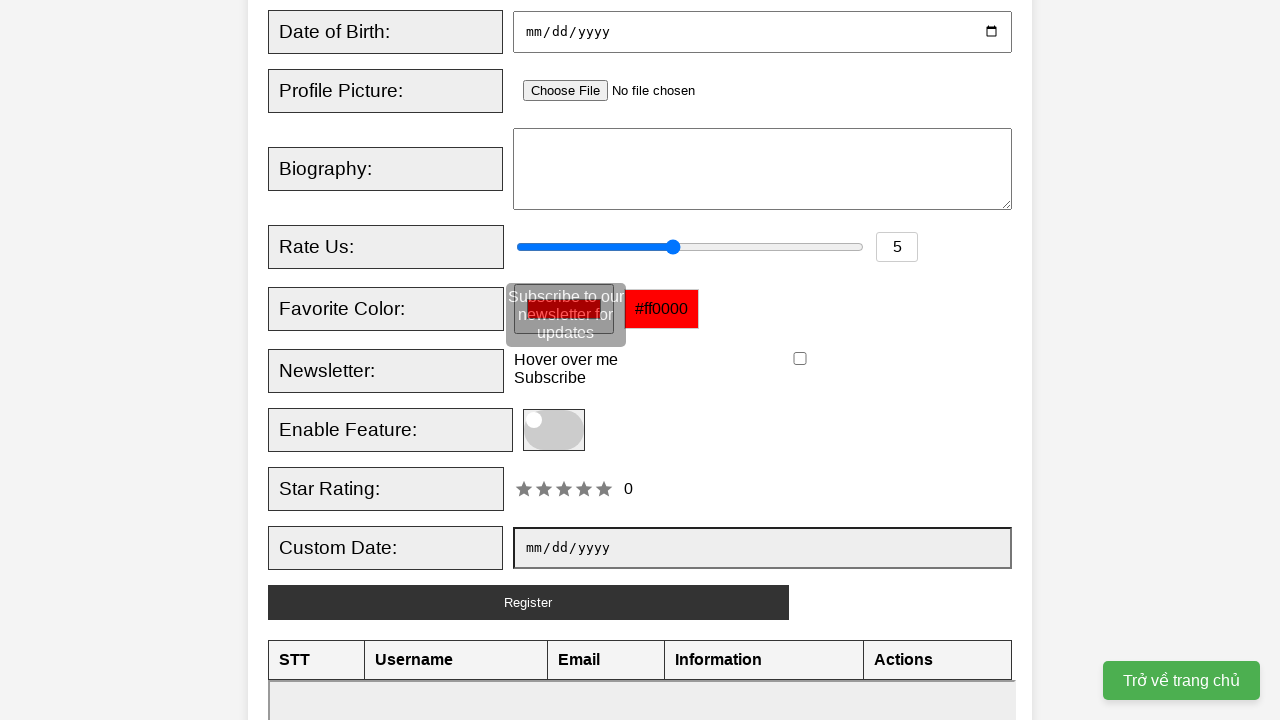

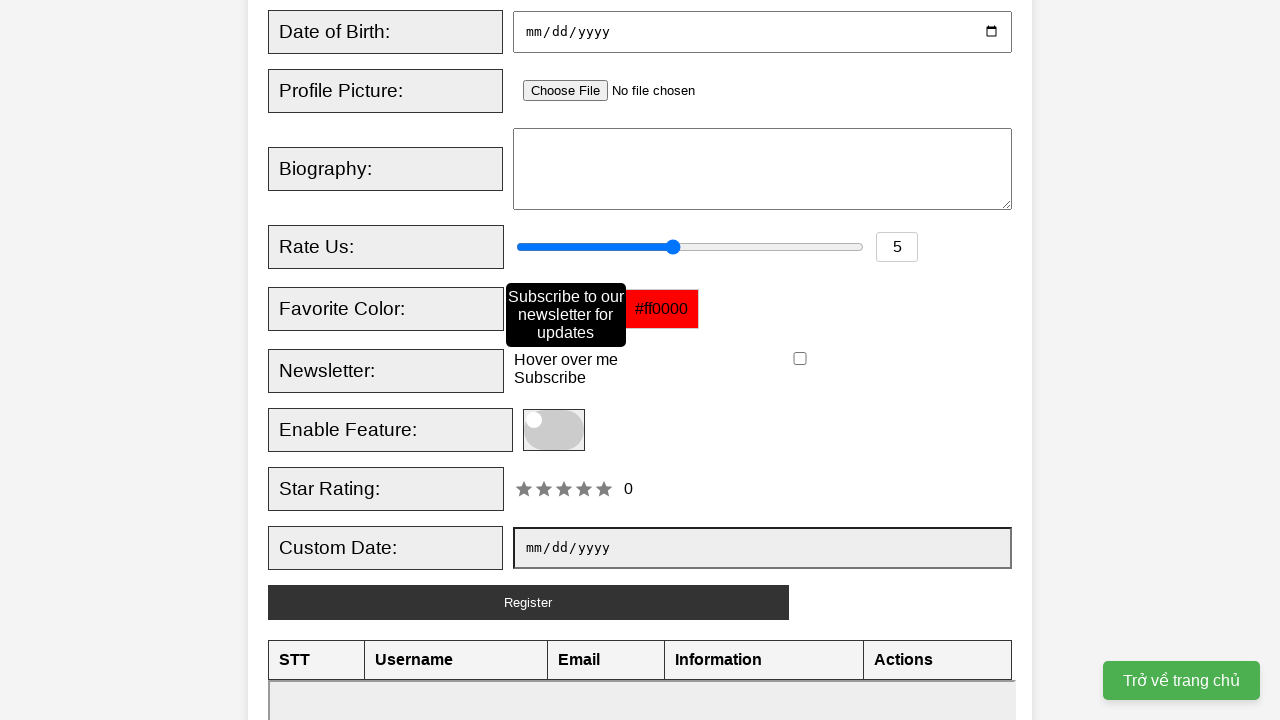